Tests relative locator functionality by finding and clicking an element to the right of a span element containing "Years of Experience"

Starting URL: https://awesomeqa.com/practice.html

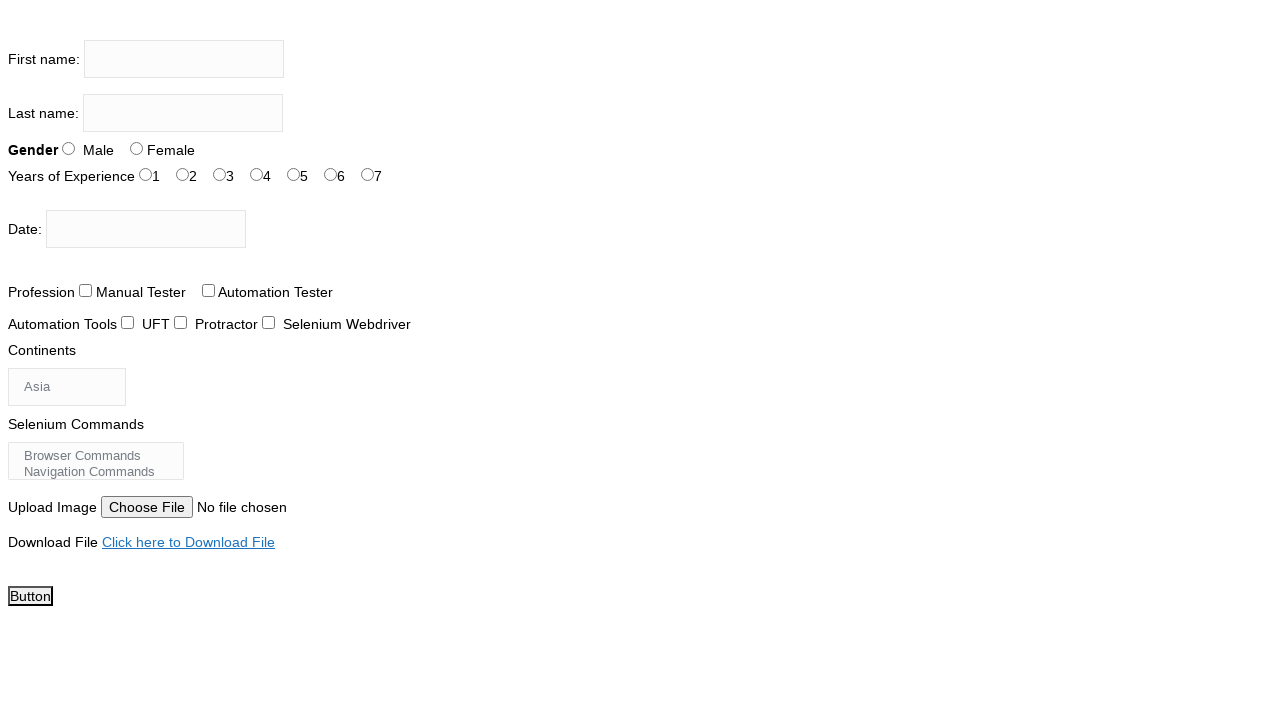

Navigated to practice page
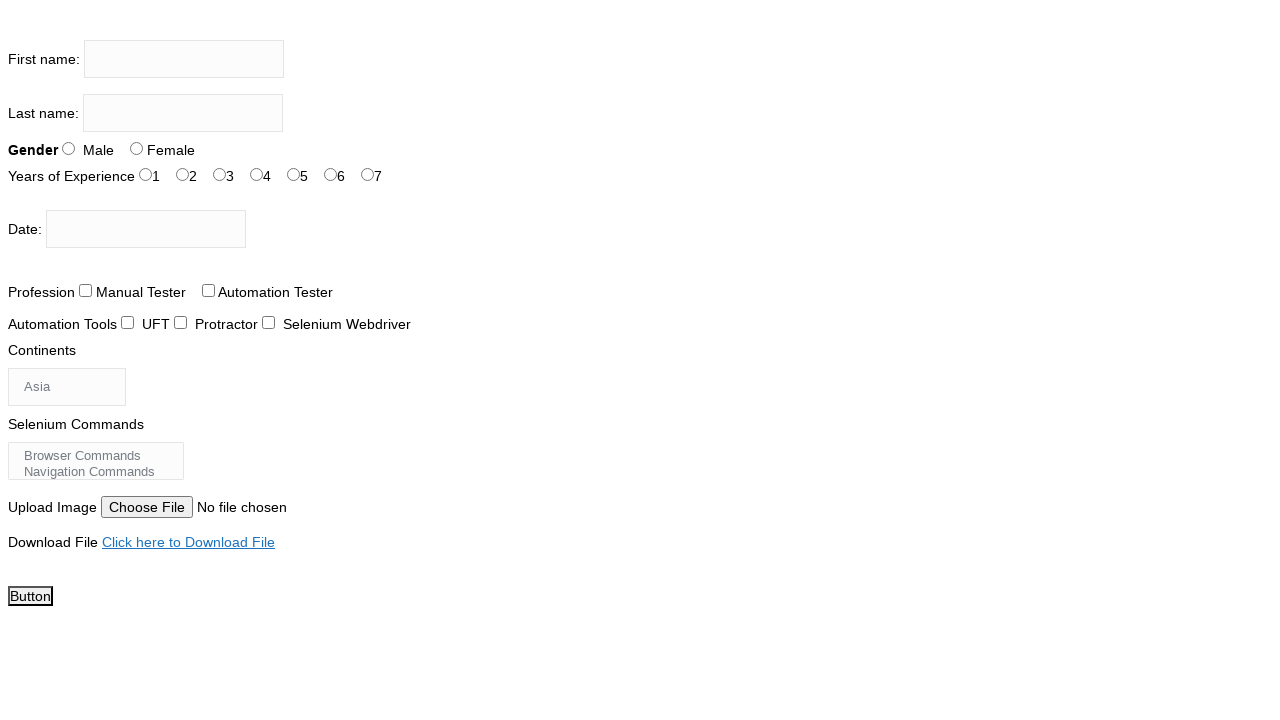

Located span element containing 'Years of Experience'
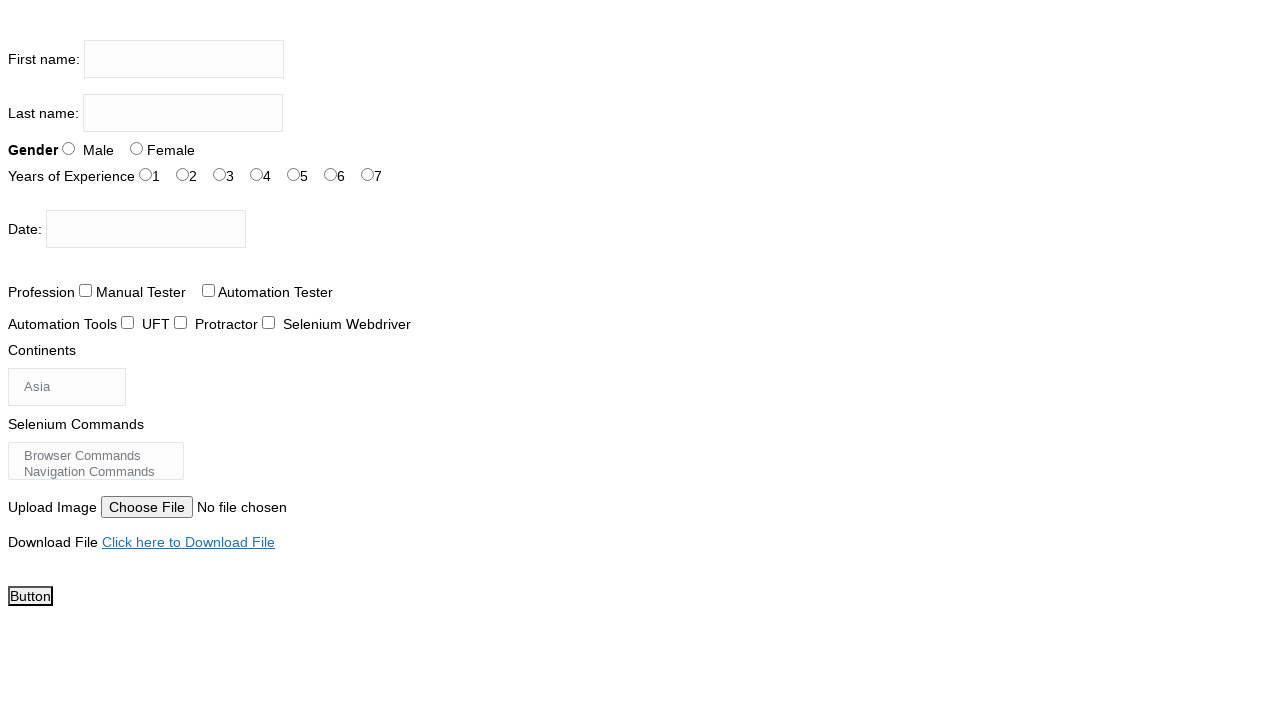

Clicked element with id 'exp-2' to the right of Years of Experience span at (220, 174) on #exp-2
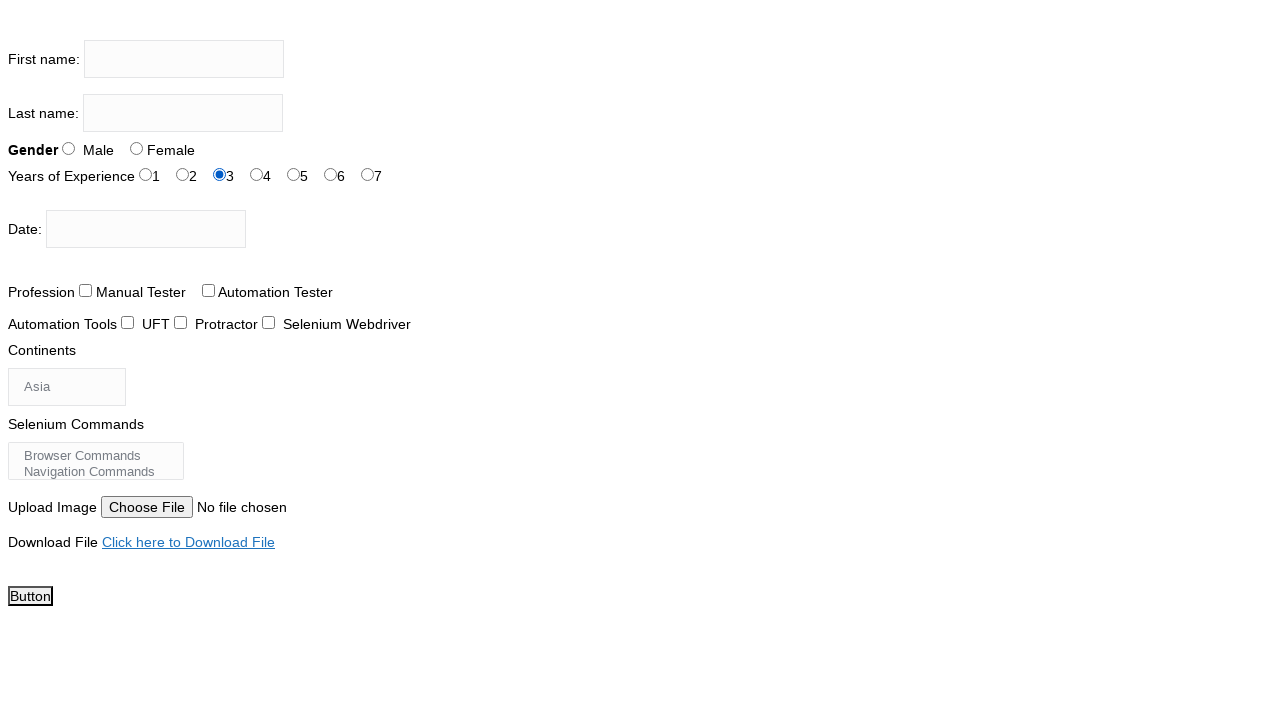

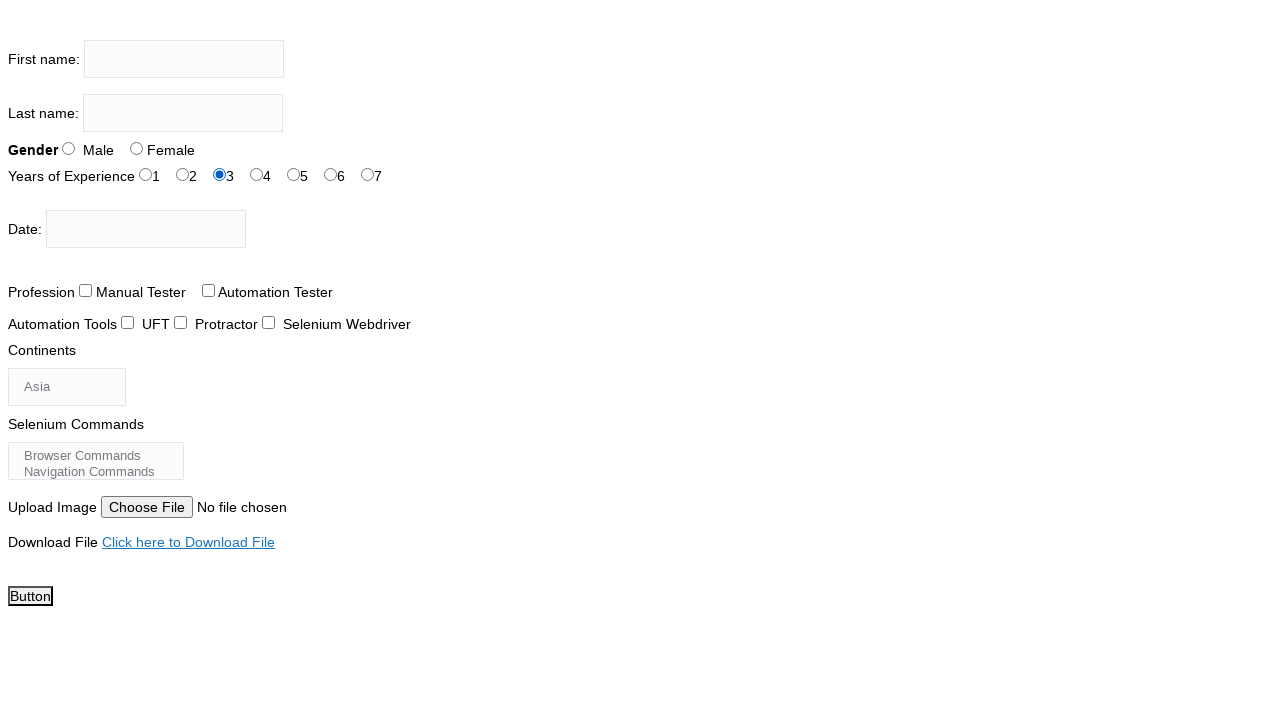